Tests logic jump else condition when Result 2 equals 3 - selecting different options leads to question 4

Starting URL: https://dcompany878.outgrow.us/and_or_condition

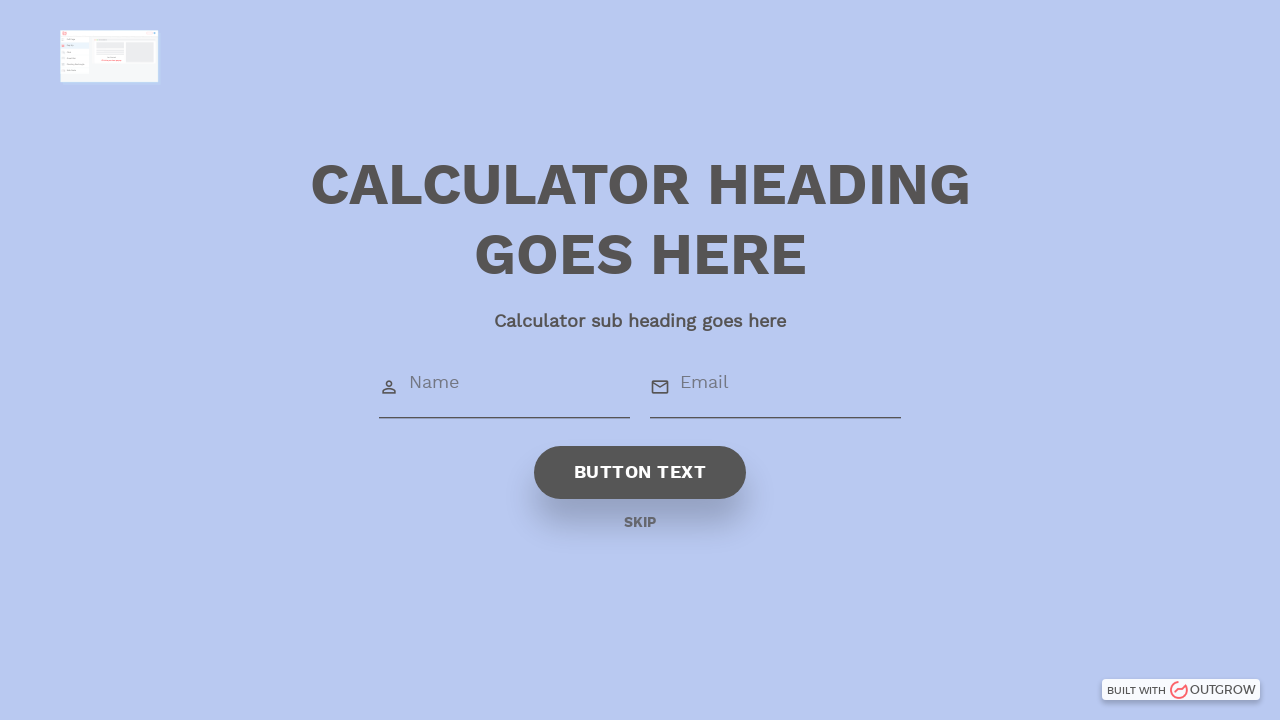

Welcome screen loaded with BUTTON TEXT visible
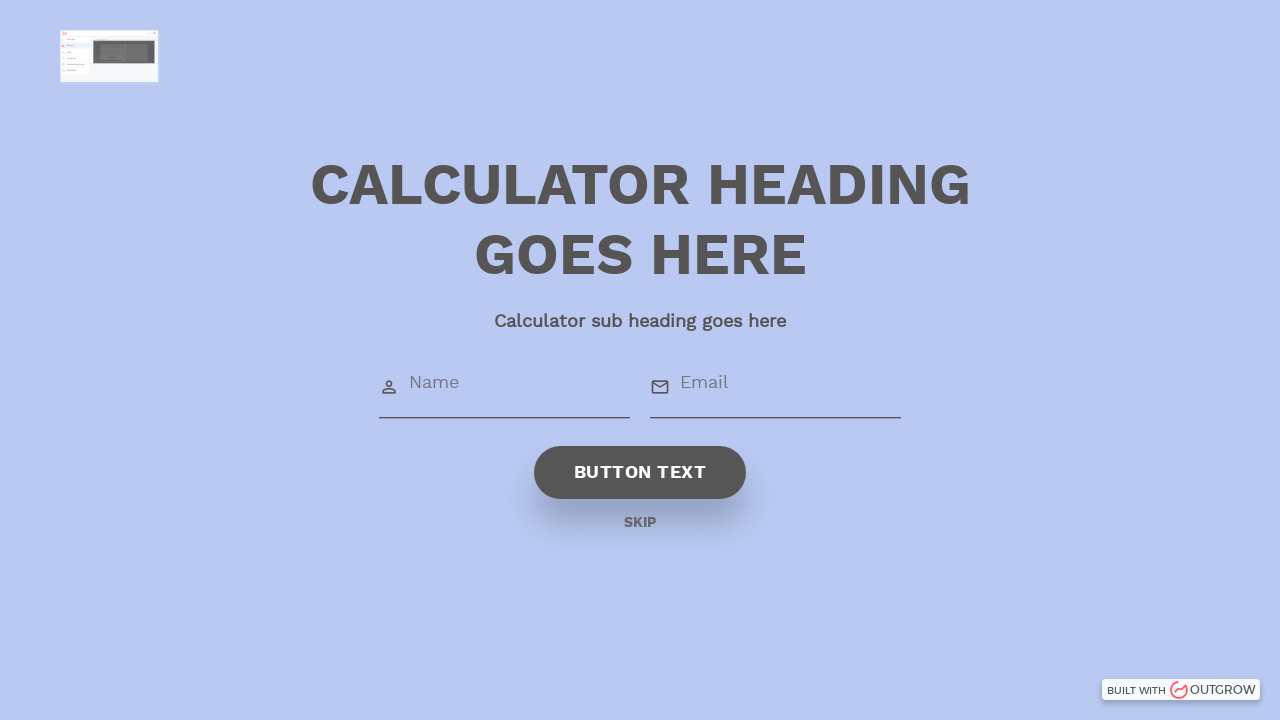

Filled name field with 'dalip' on input#icon_prefix0
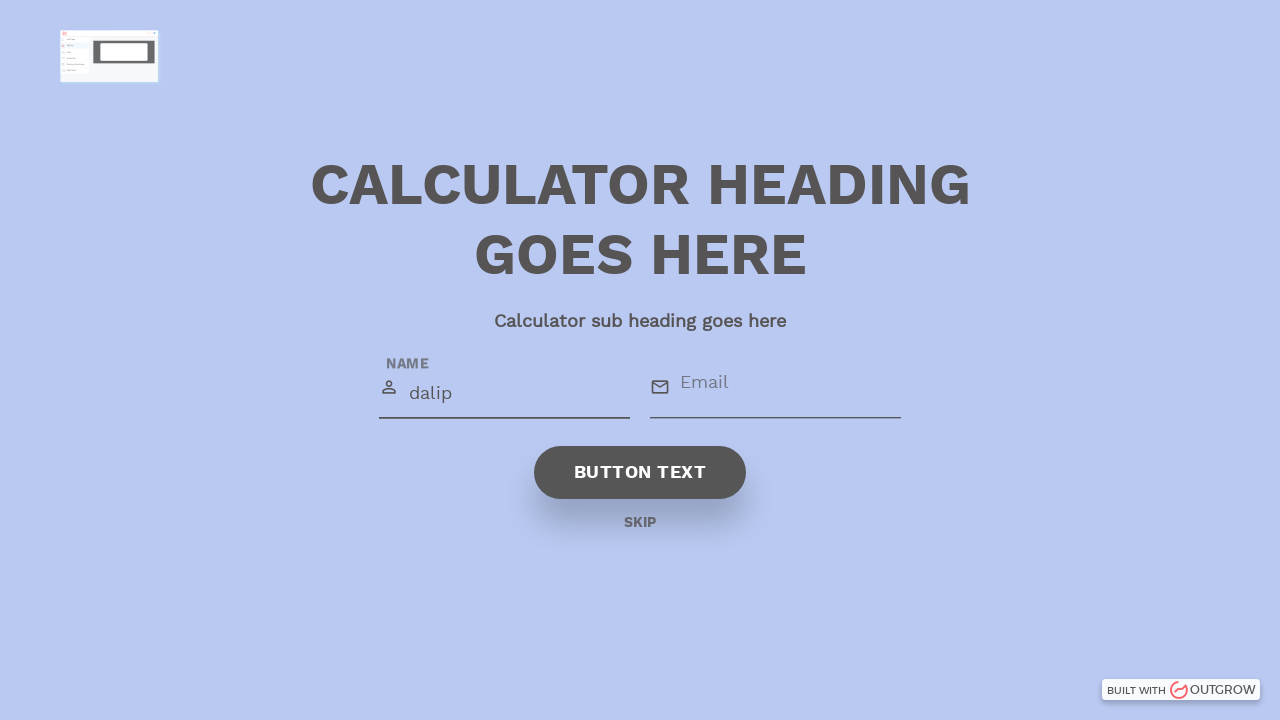

Filled email field with 'dalip.kumar@venturepact.com' on input#icon_prefix1
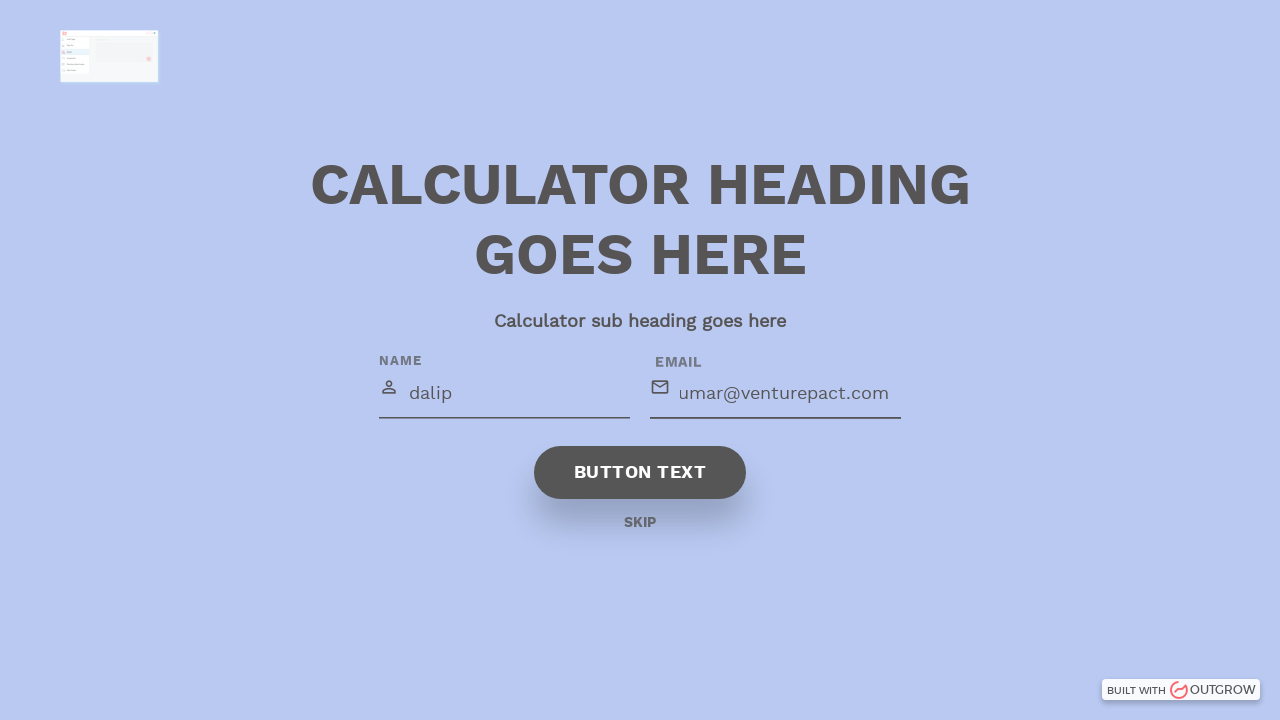

Clicked BUTTON TEXT to proceed at (640, 473) on xpath=//span[normalize-space()='BUTTON TEXT']
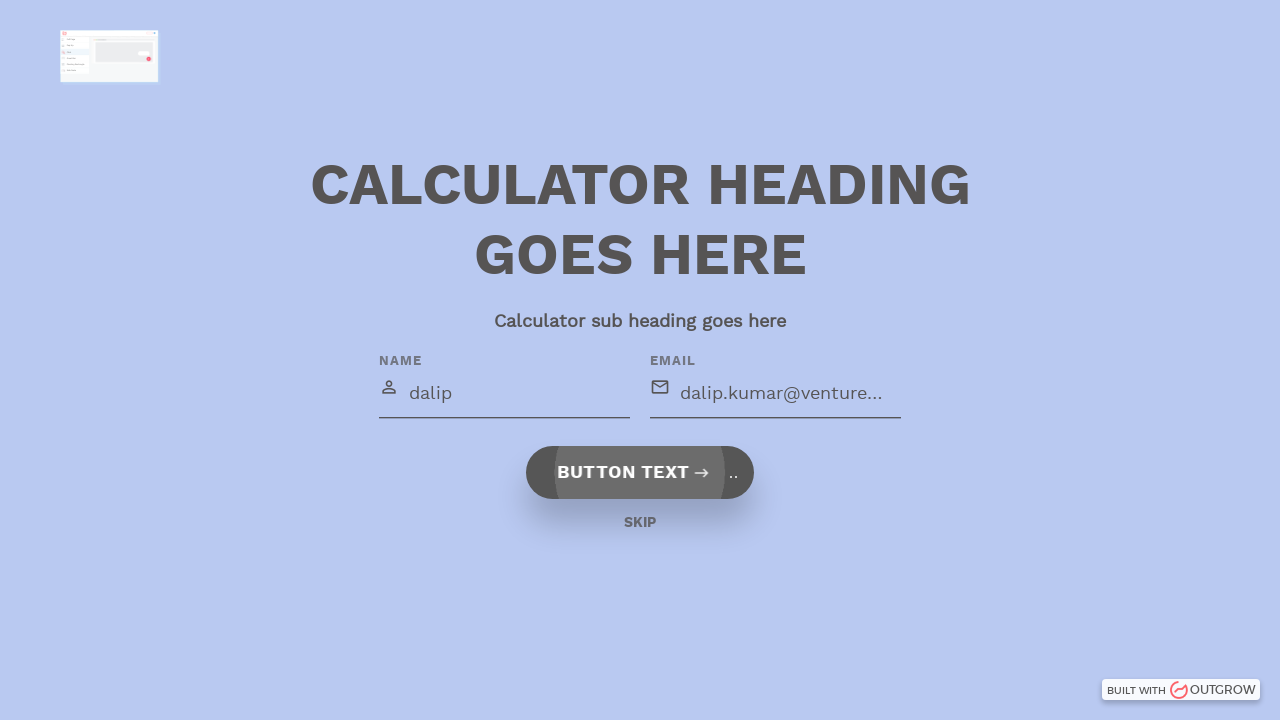

Question 1 loaded
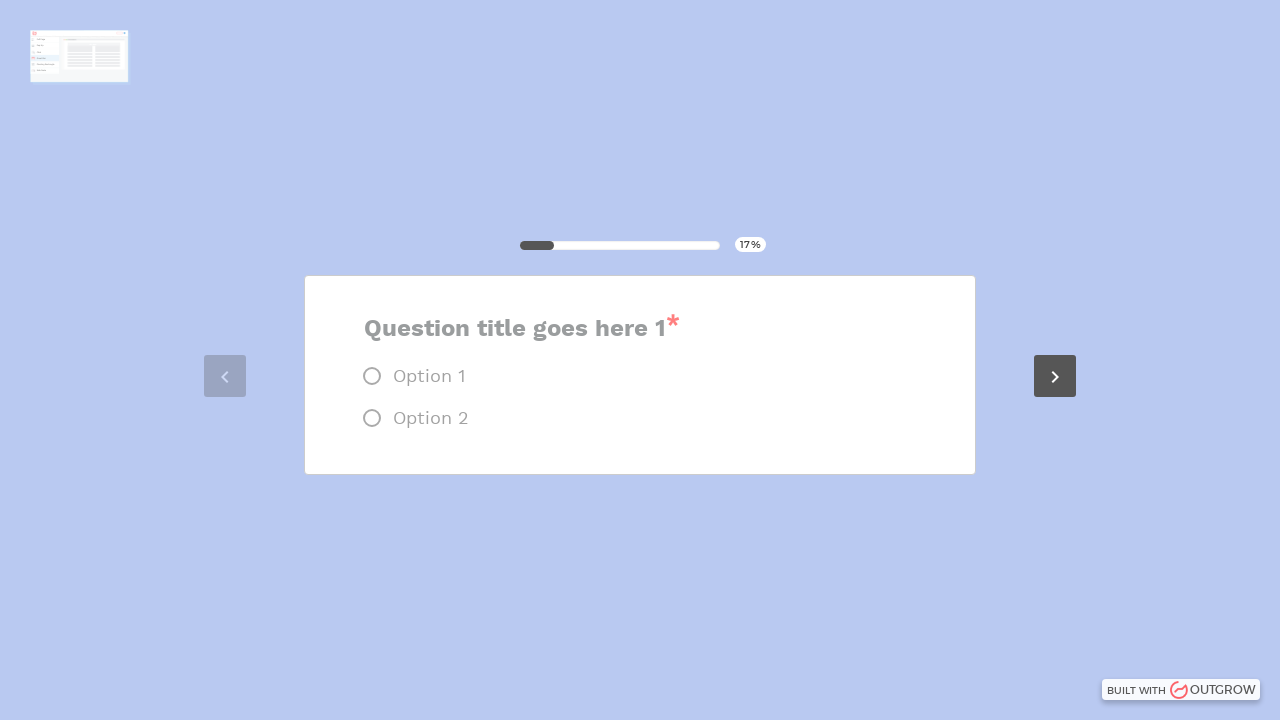

Selected option 1 for Question 1 at (410, 376) on xpath=//form/div[1]/div[3]/div/div/div[2]/div/div/control/radio-button/div/div/d
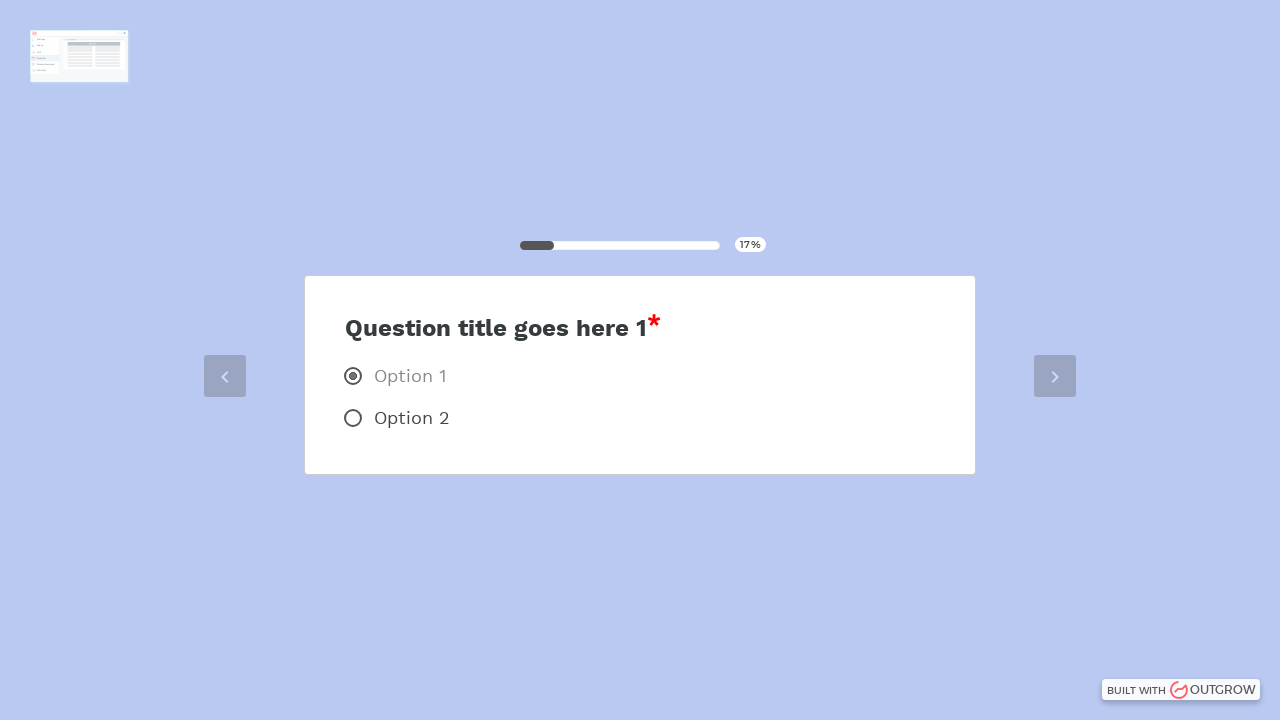

Question 2 loaded
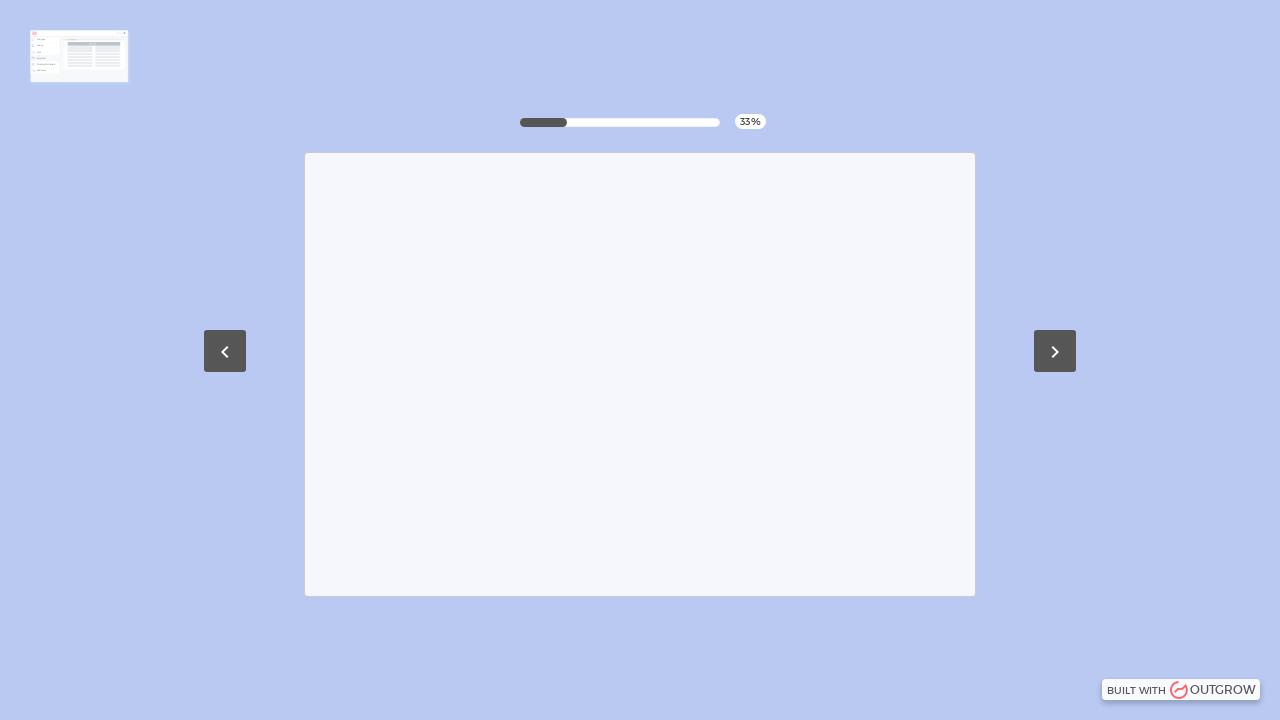

Selected option 1 for Question 2 at (486, 380) on xpath=//form/div[2]/div[3]/div/div/div[2]/div/div/control/radio-button/div/div/d
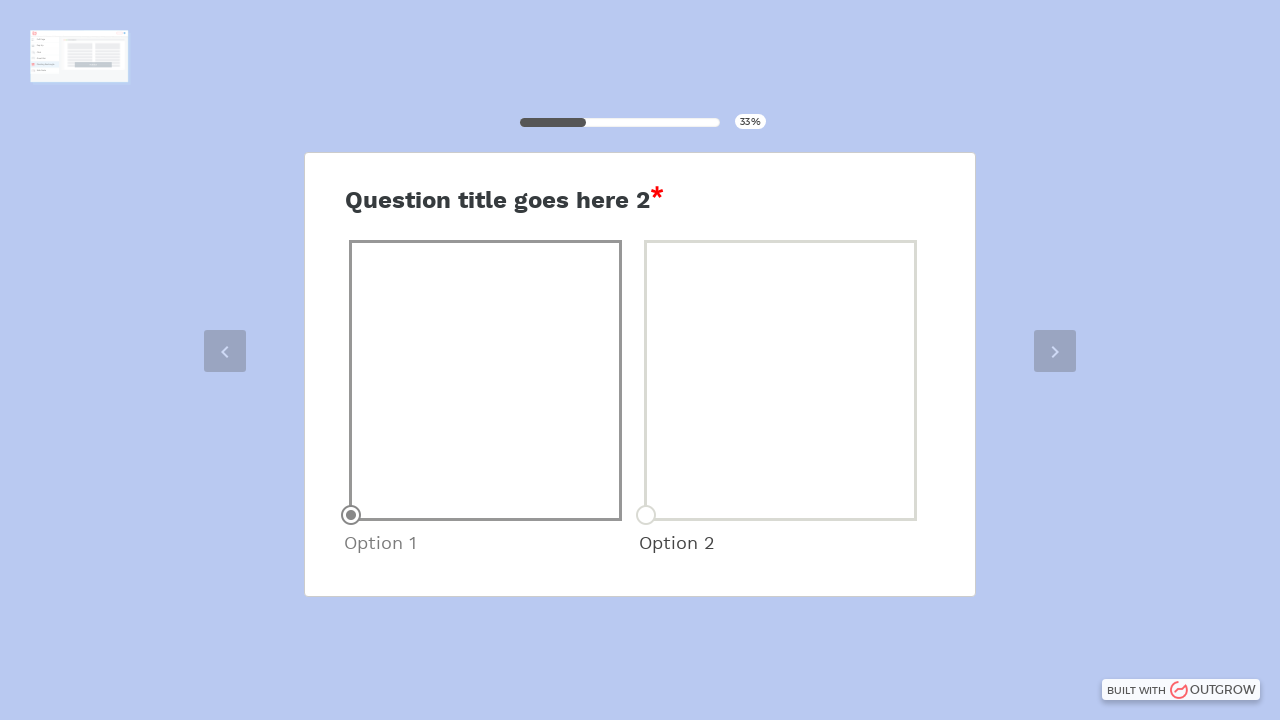

Selected option 1 for Question 3 (Result 2 equals 3) at (410, 376) on xpath=//form/div[3]/div[3]/div/div/div[2]/div/div/control/radio-button/div/div/d
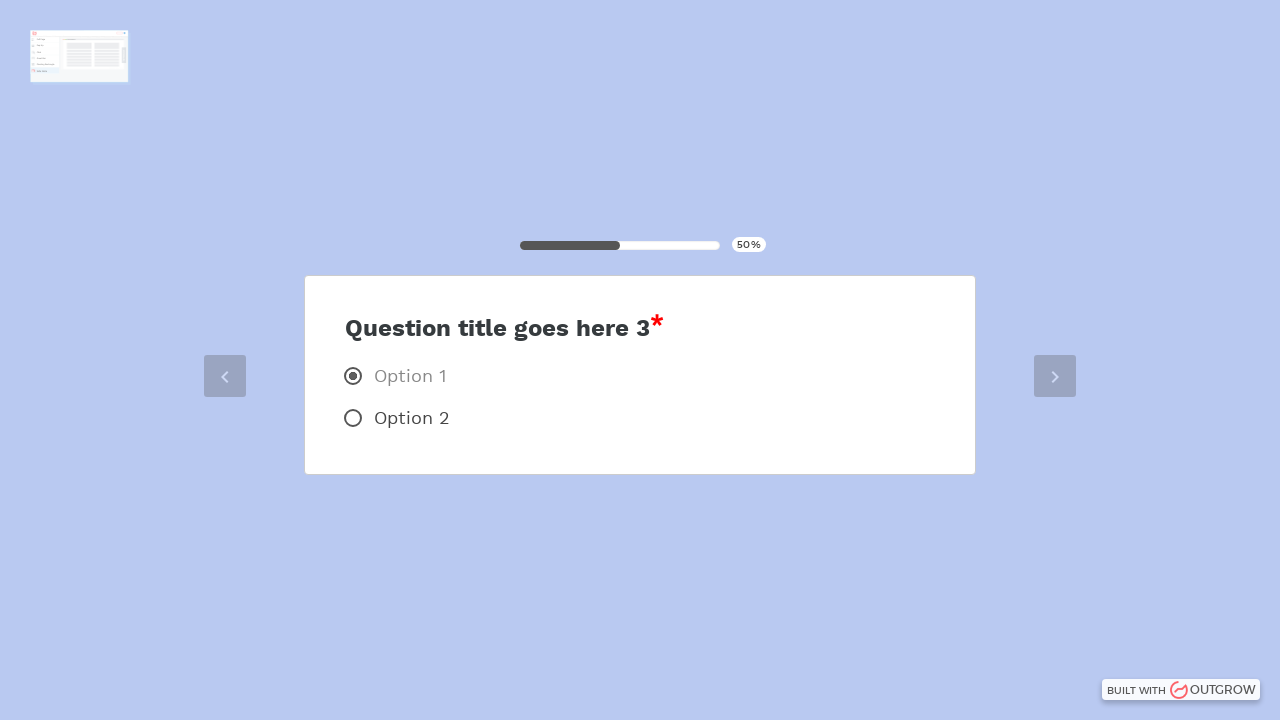

Question 4 loaded - logic jump else condition verified when Result 2 equals 3
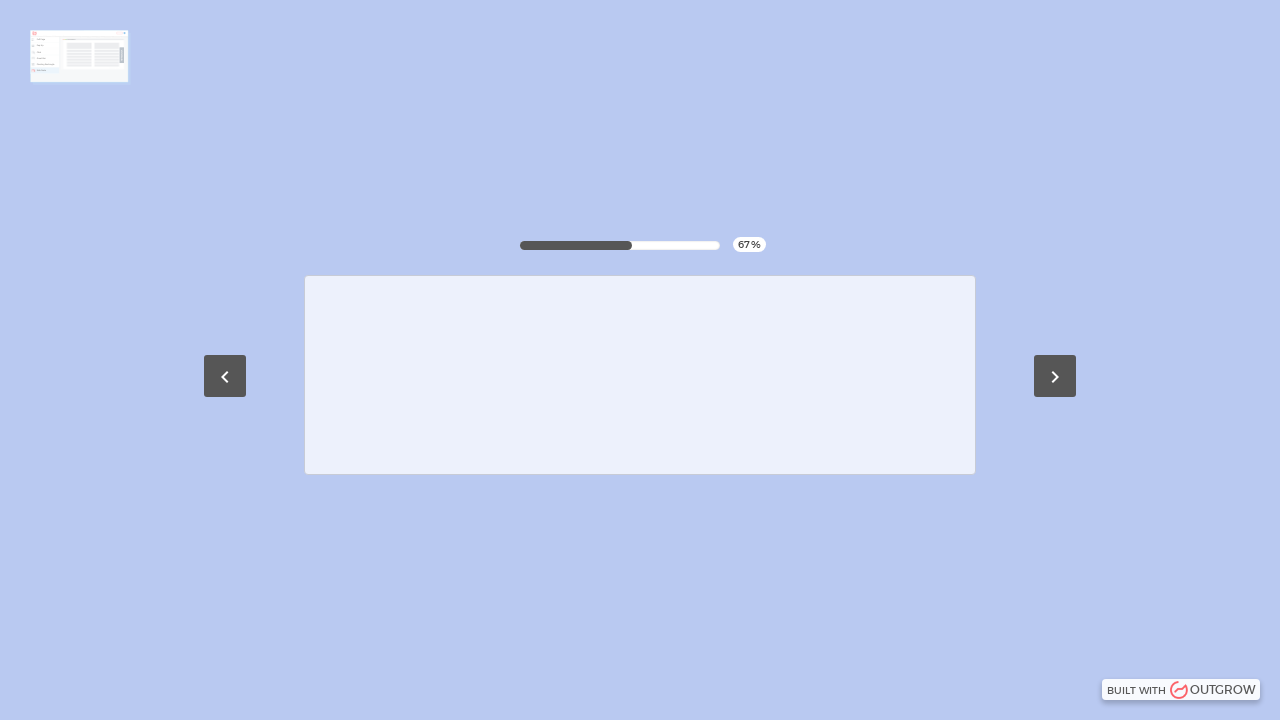

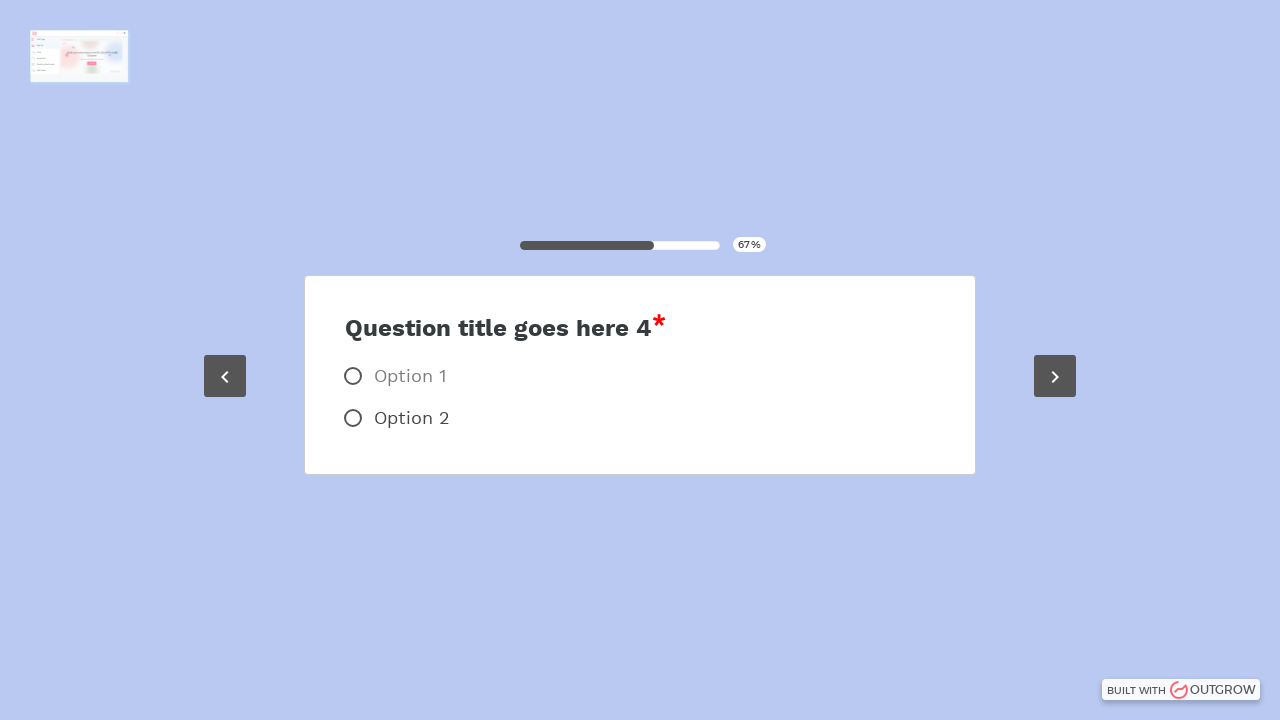